Tests entry ad modal by waiting for it to appear, closing it, restarting the ad, and closing it again.

Starting URL: https://the-internet.herokuapp.com/entry_ad

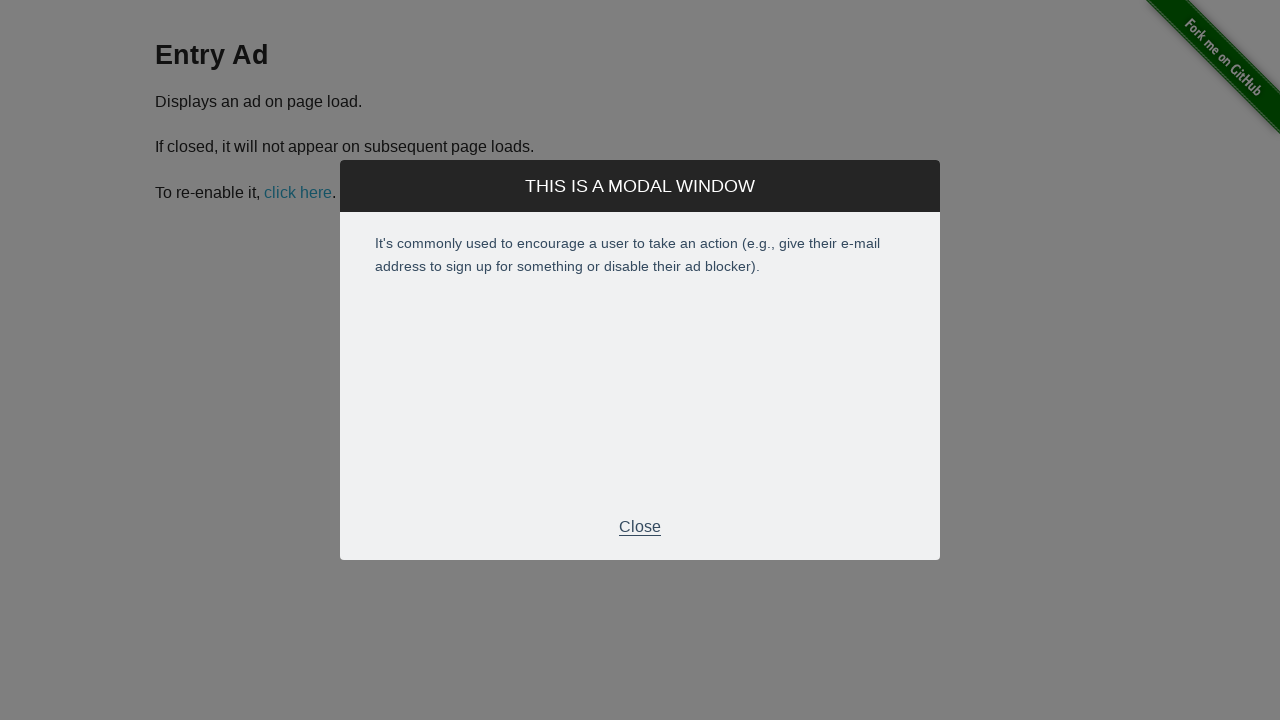

Waited for entry ad modal to appear
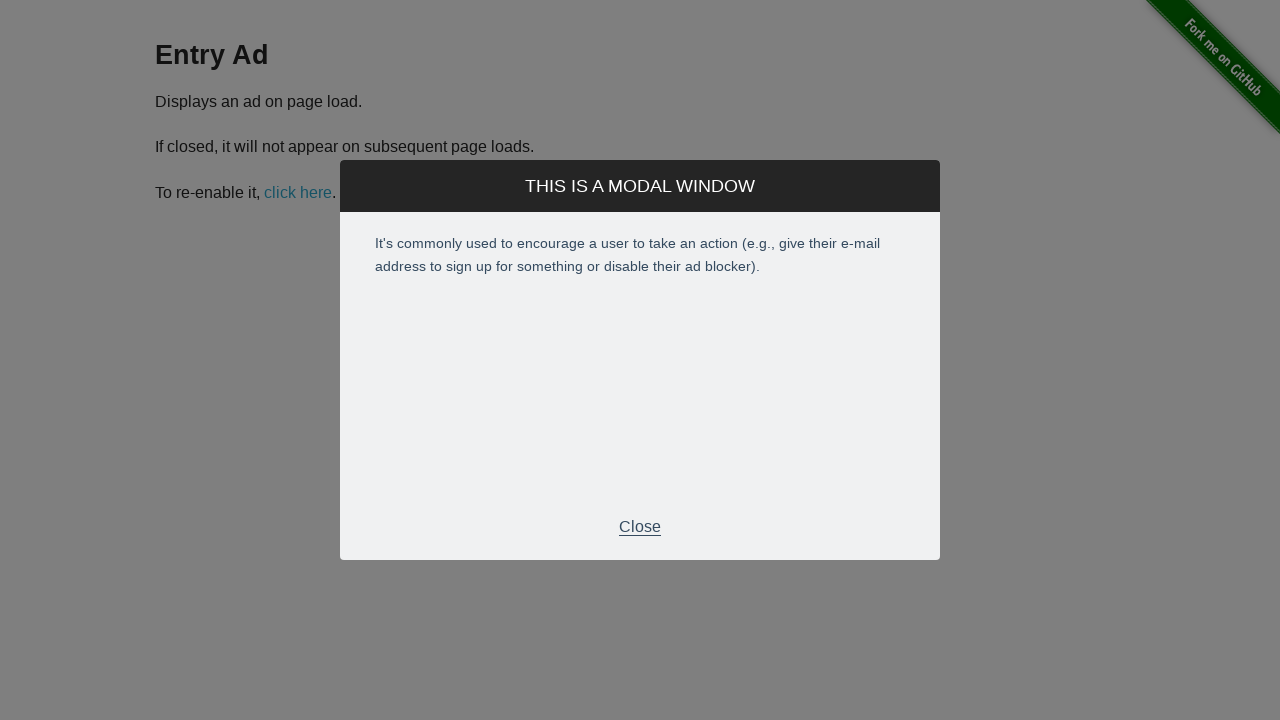

Closed the entry ad modal at (640, 527) on xpath=//p[text()='Close']
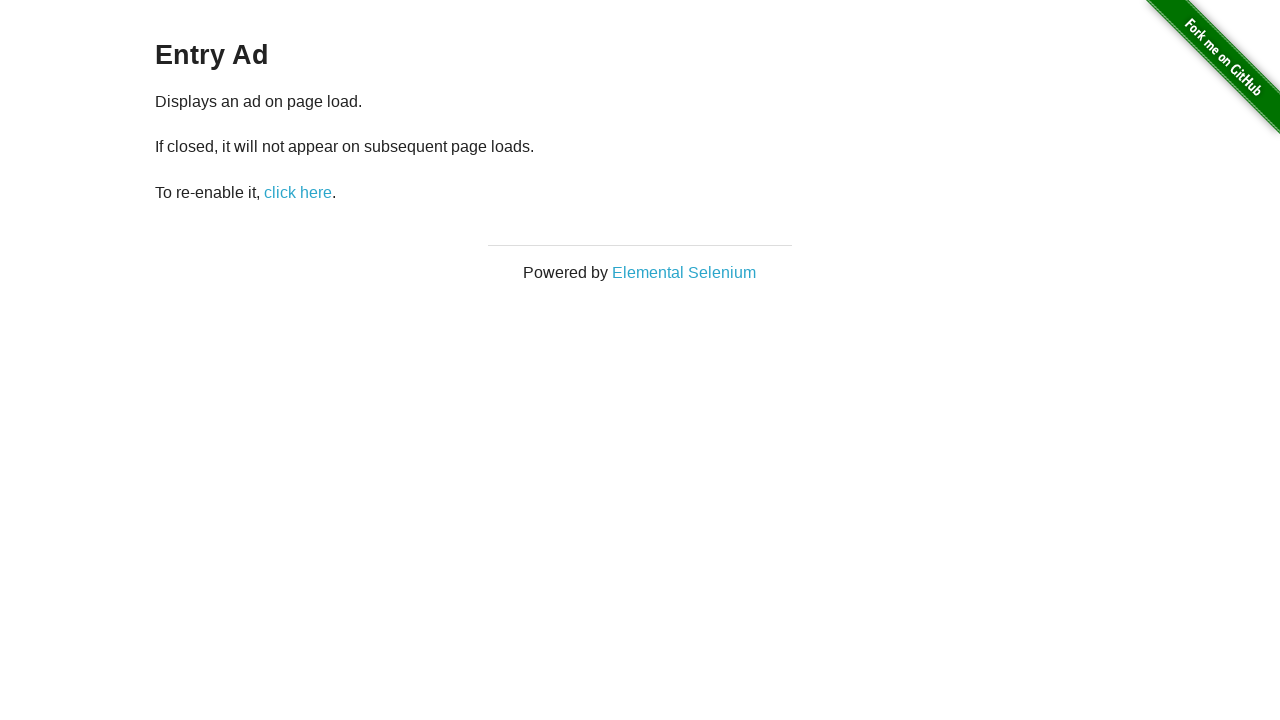

Clicked restart ad link at (298, 192) on #restart-ad
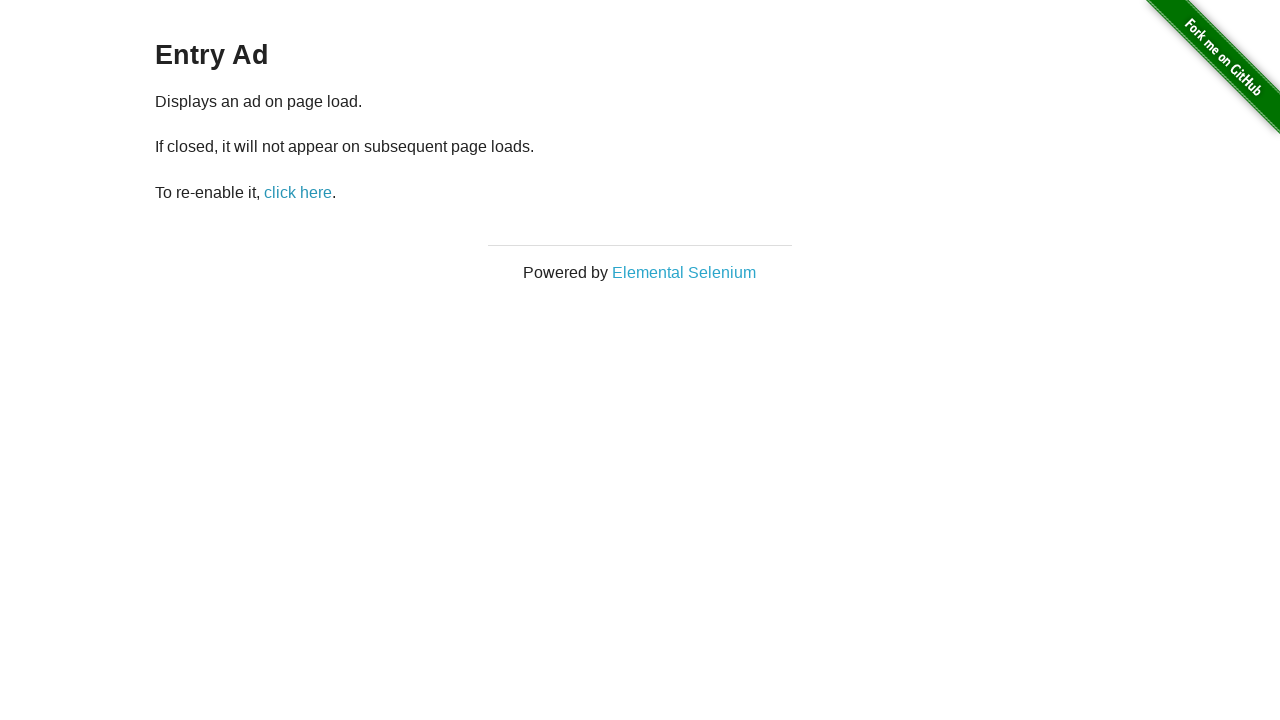

Waited for restarted entry ad modal to appear
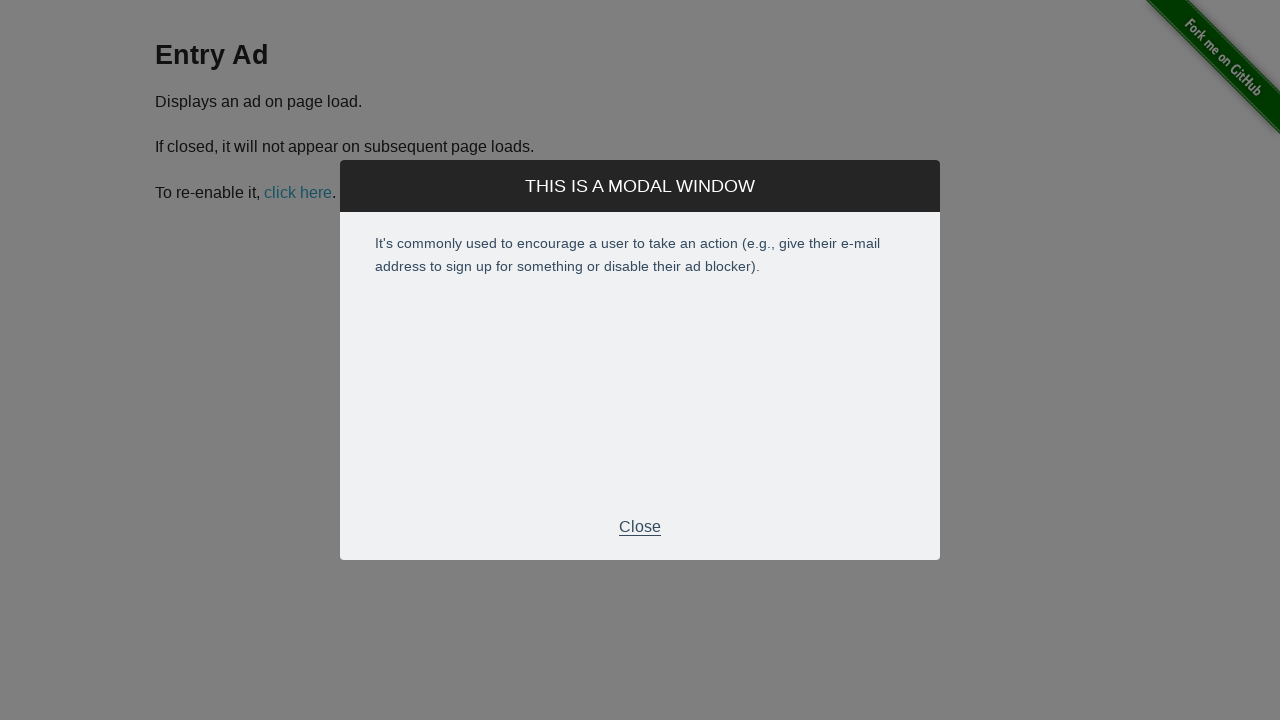

Closed the restarted entry ad modal at (640, 527) on xpath=//p[text()='Close']
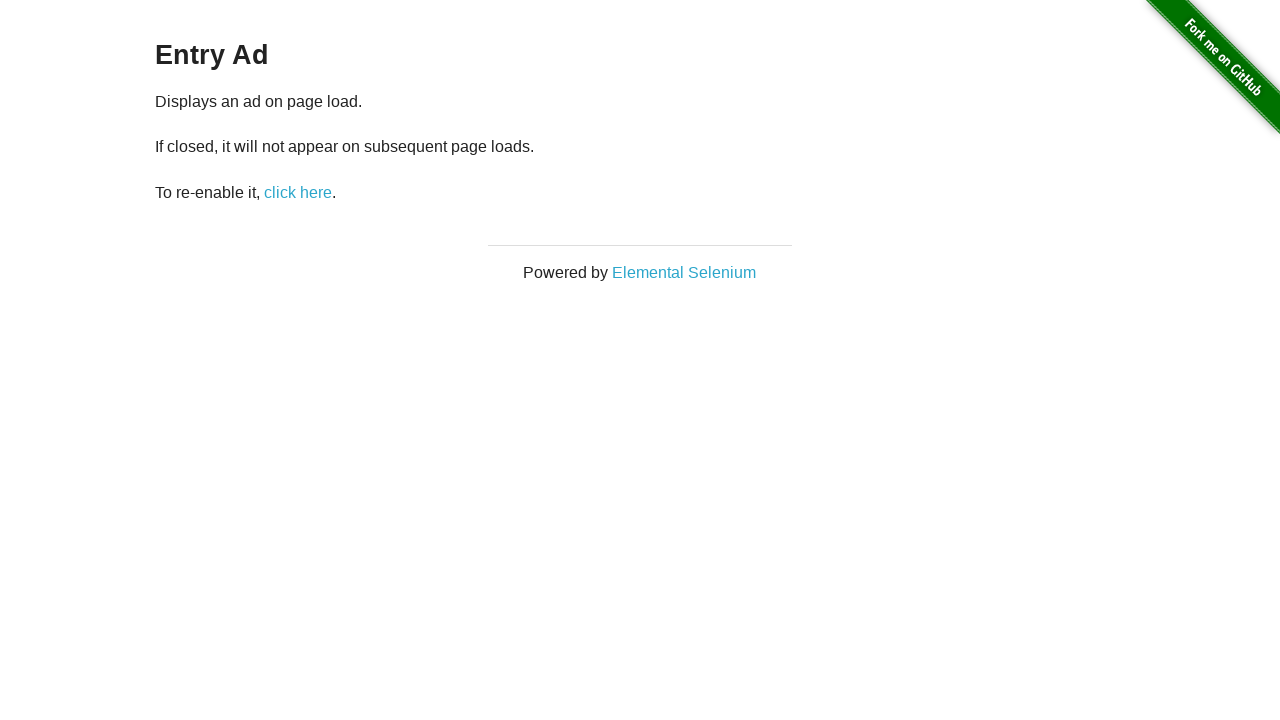

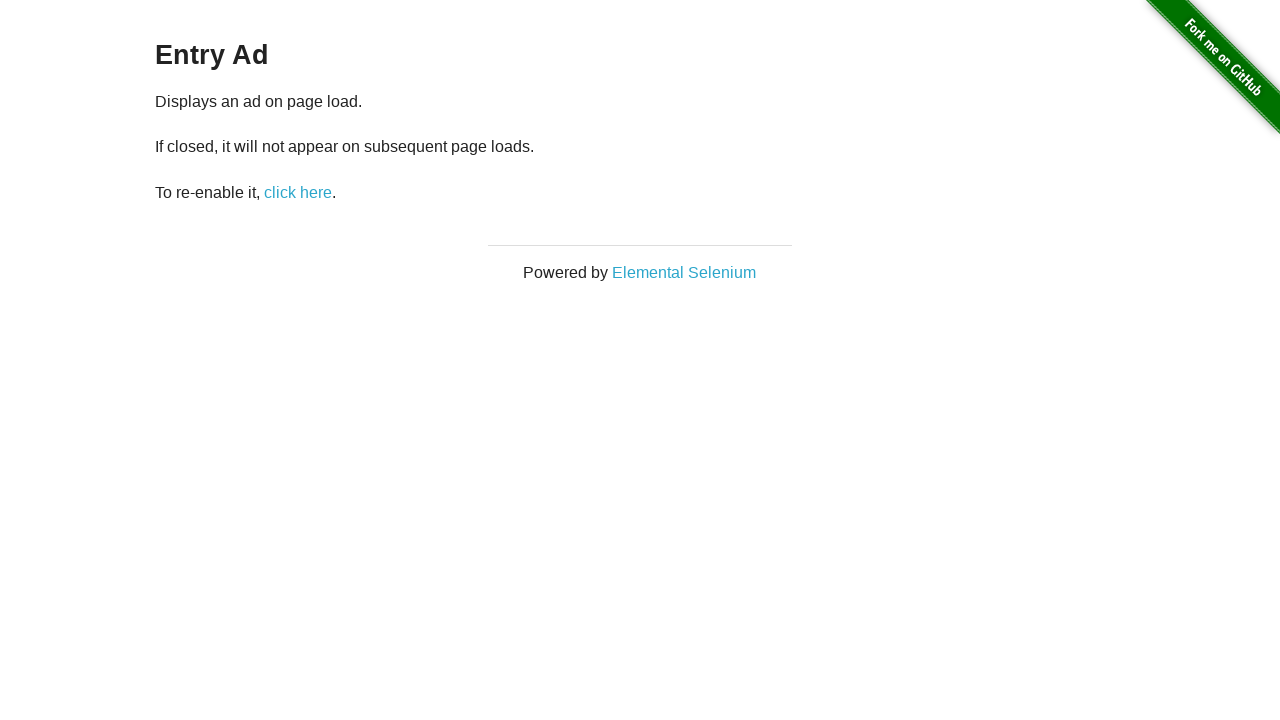